Waits for a price to reach $100, then clicks a button to reveal a math problem, calculates the answer using a logarithmic formula, and submits the solution

Starting URL: http://suninjuly.github.io/explicit_wait2.html

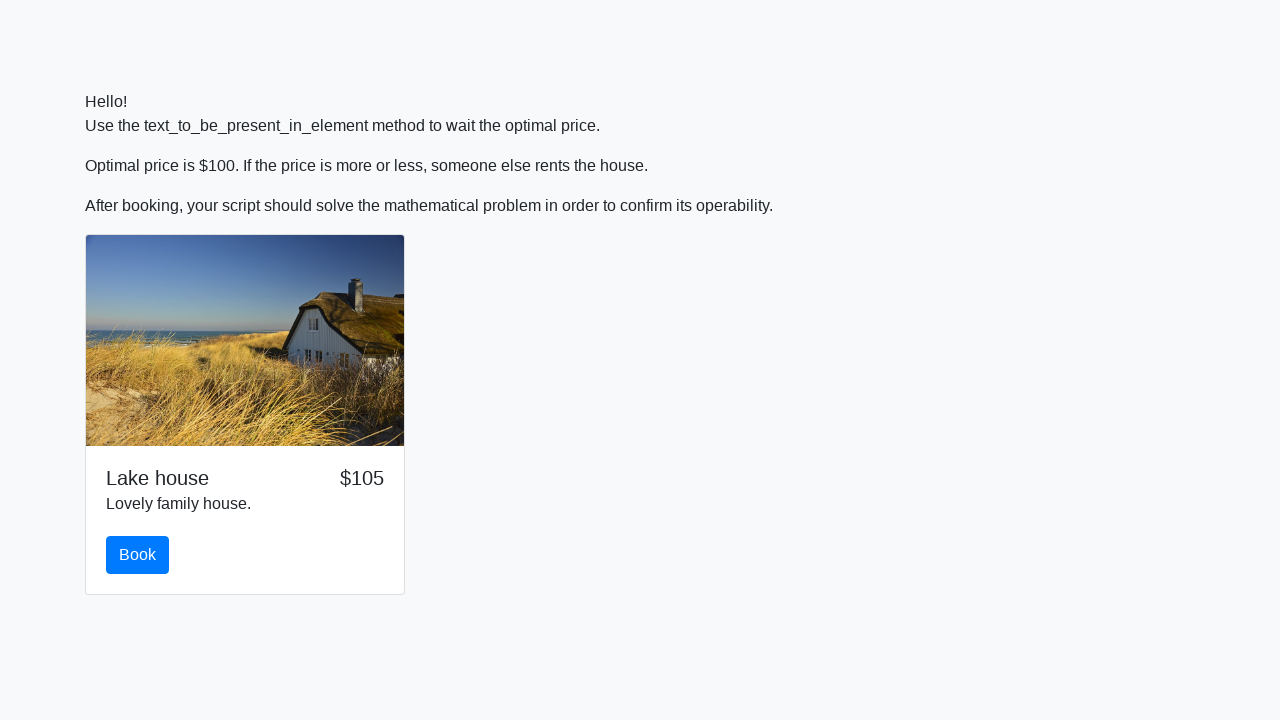

Waited for price to reach $100
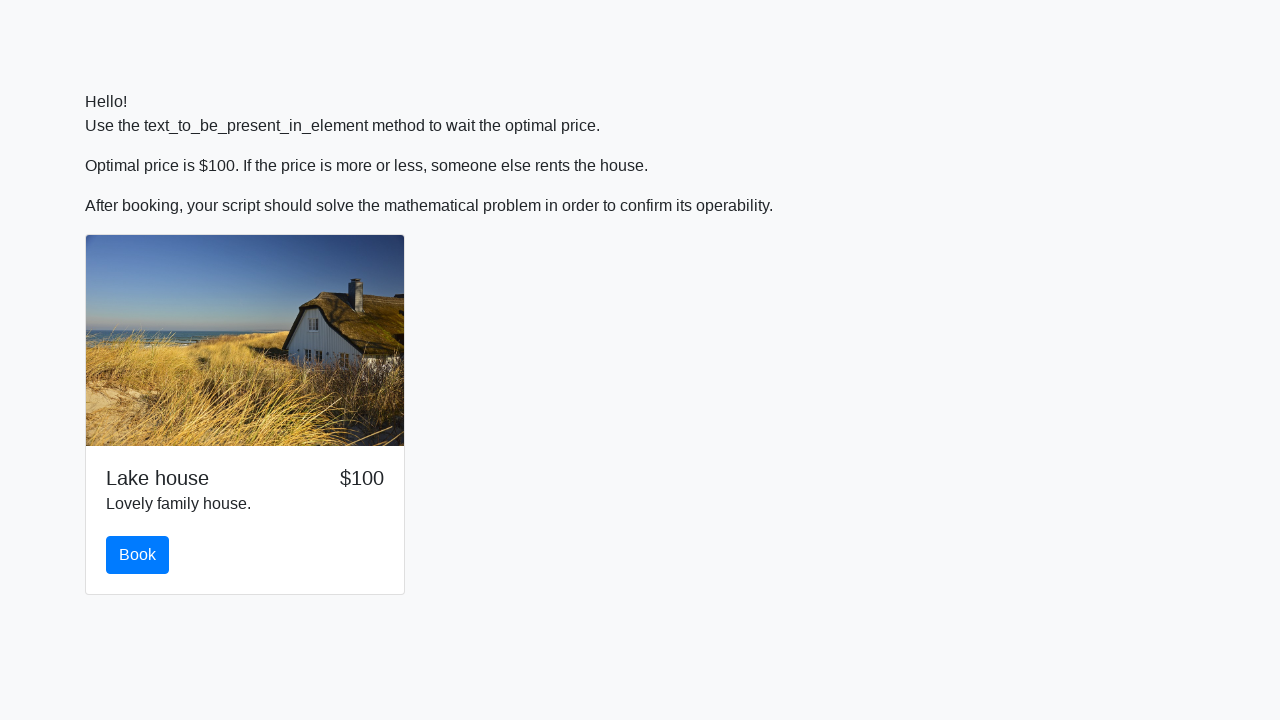

Clicked button to reveal math problem at (138, 555) on .btn
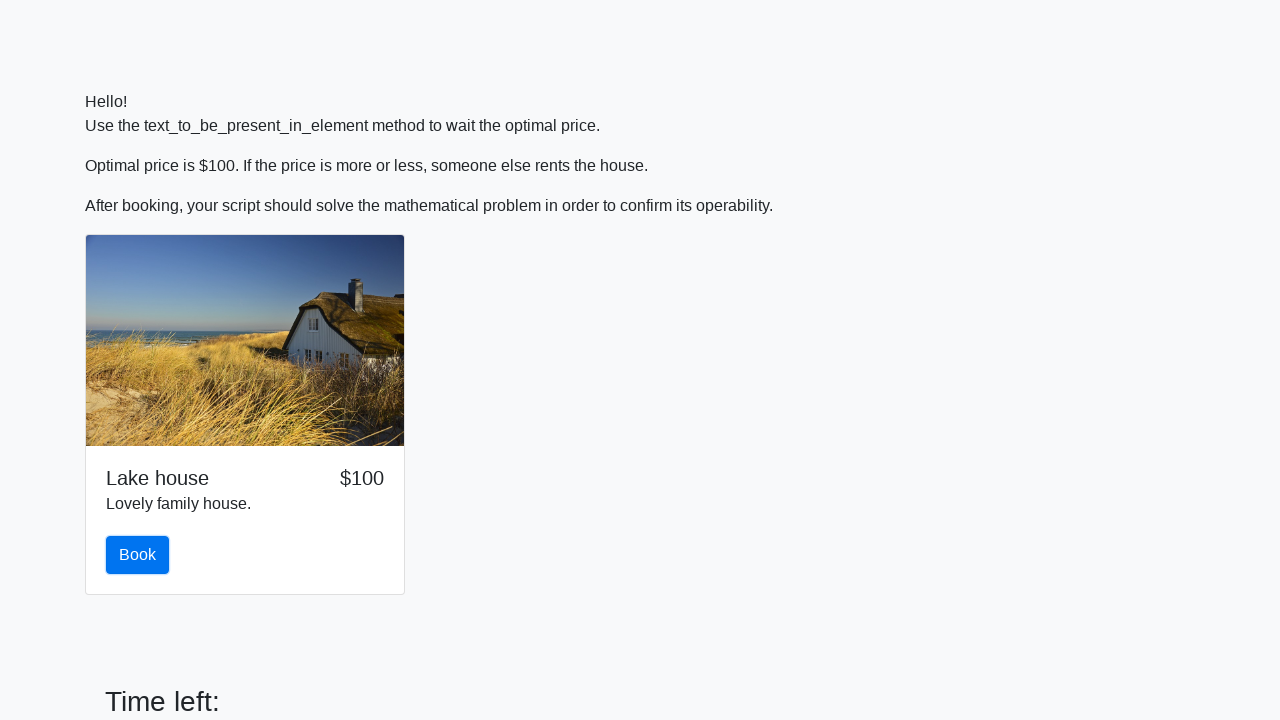

Retrieved input value for calculation: 147
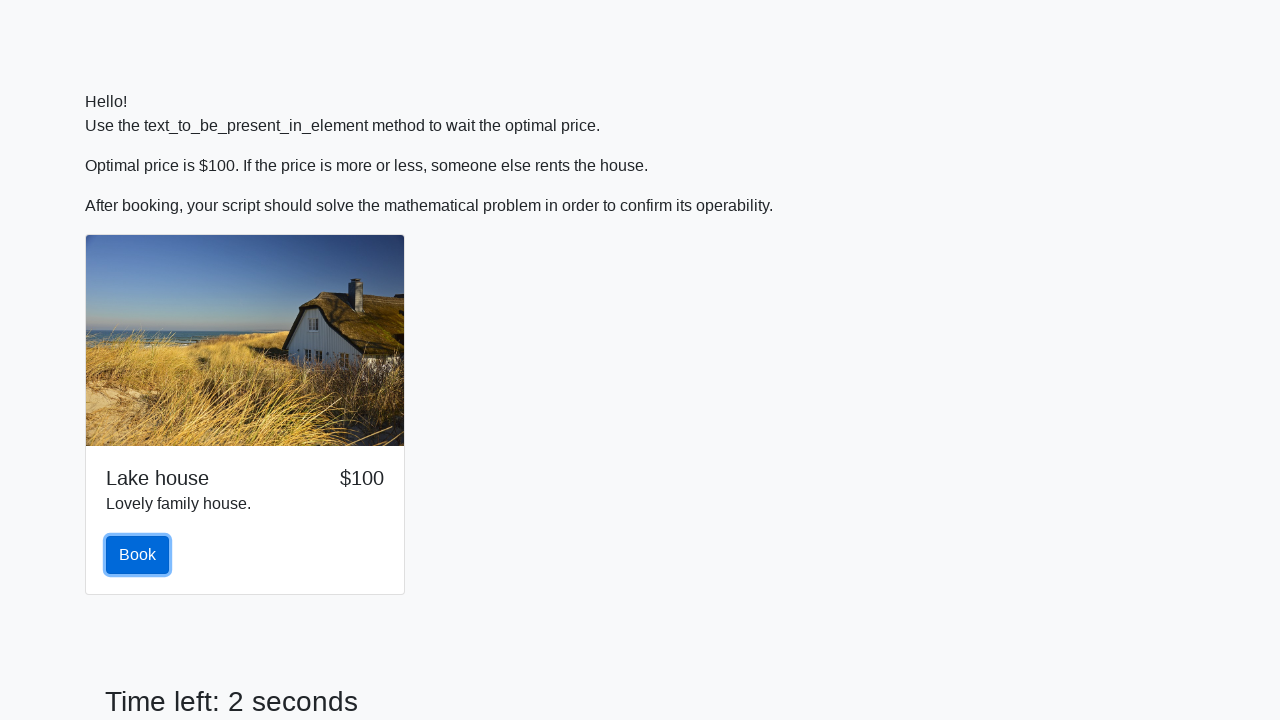

Calculated answer using logarithmic formula and filled result field: 1.9890419214259354 on #answer
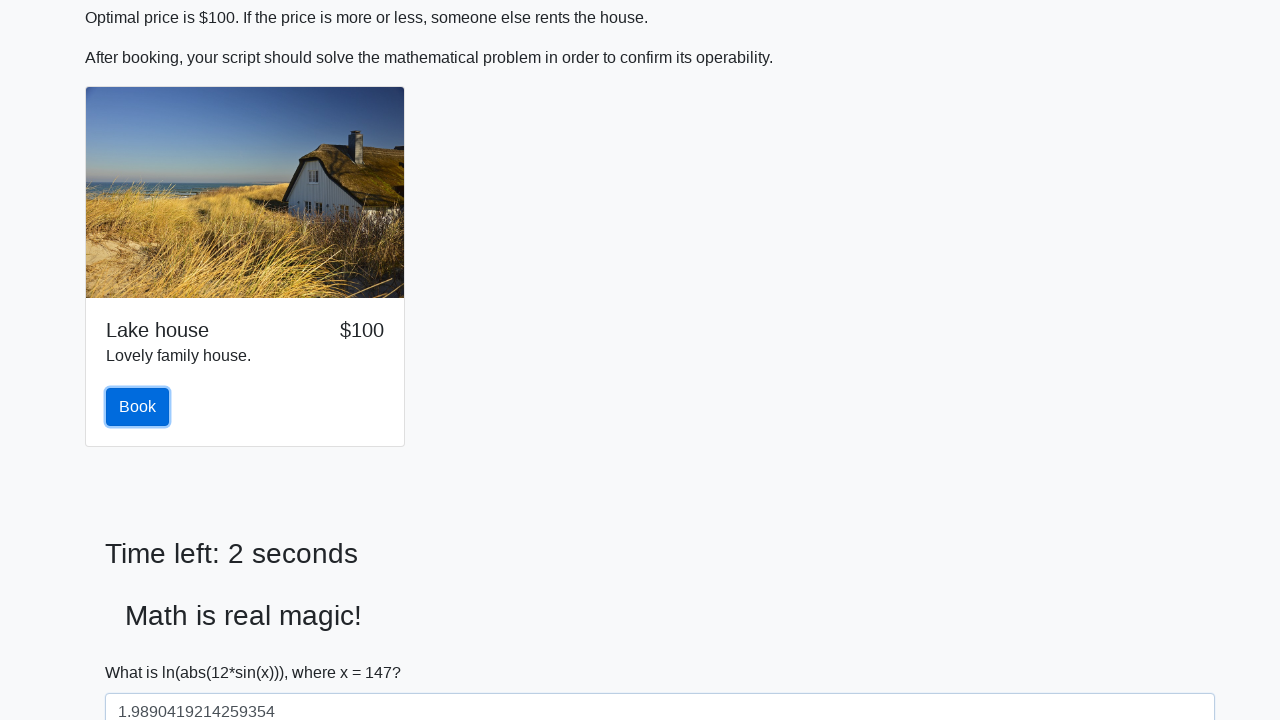

Submitted the solution at (143, 651) on #solve
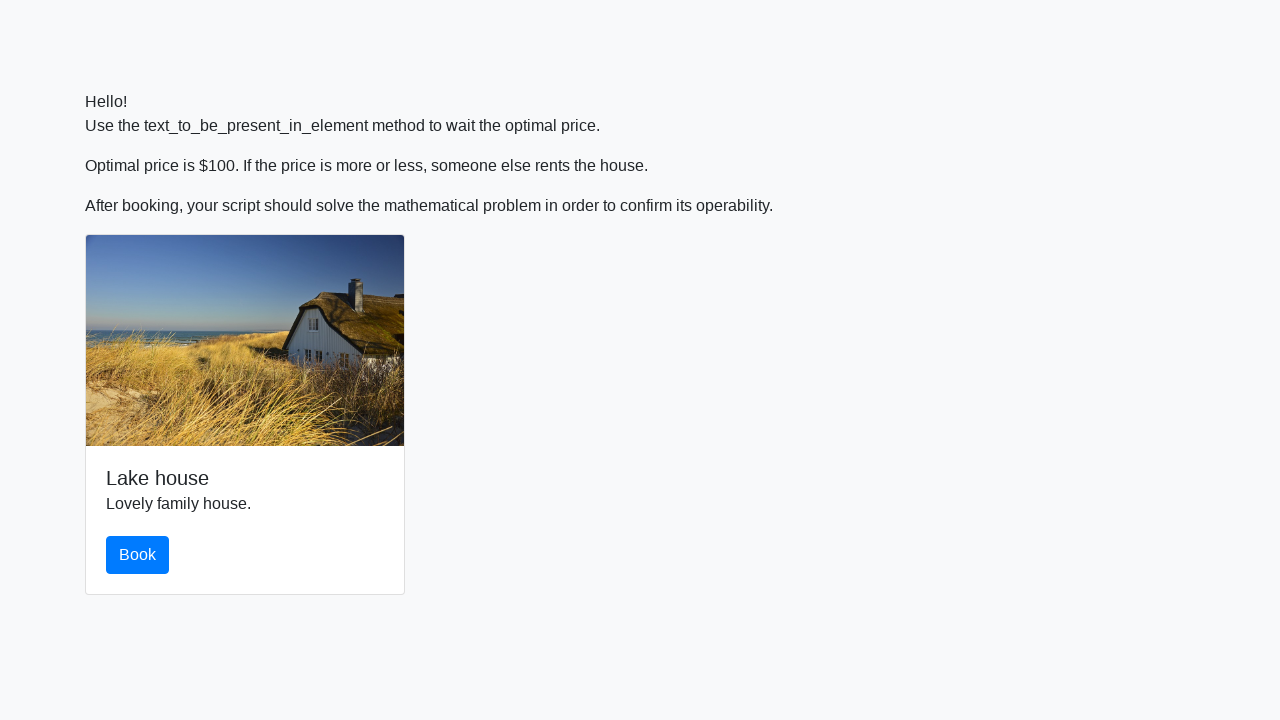

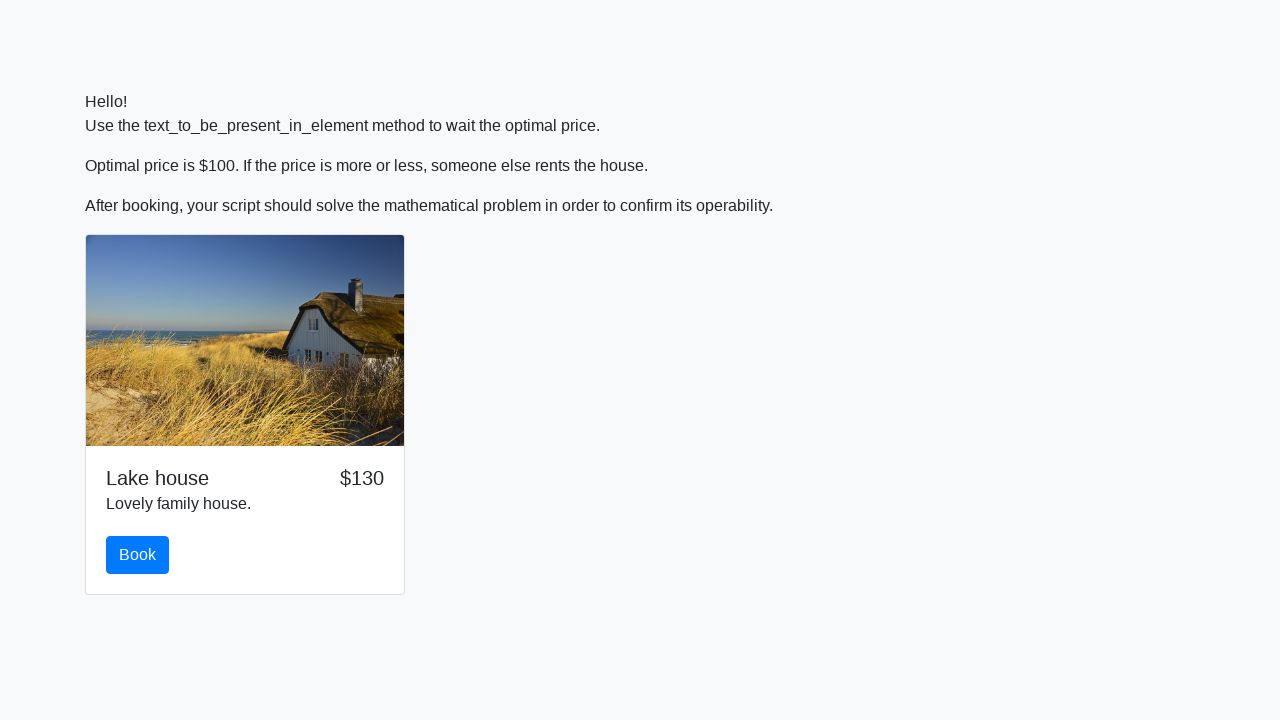